Navigates to the Getcalley demo page and loads the full page content at a desktop resolution (1920x1080)

Starting URL: https://www.getcalley.com/see-a-demo/

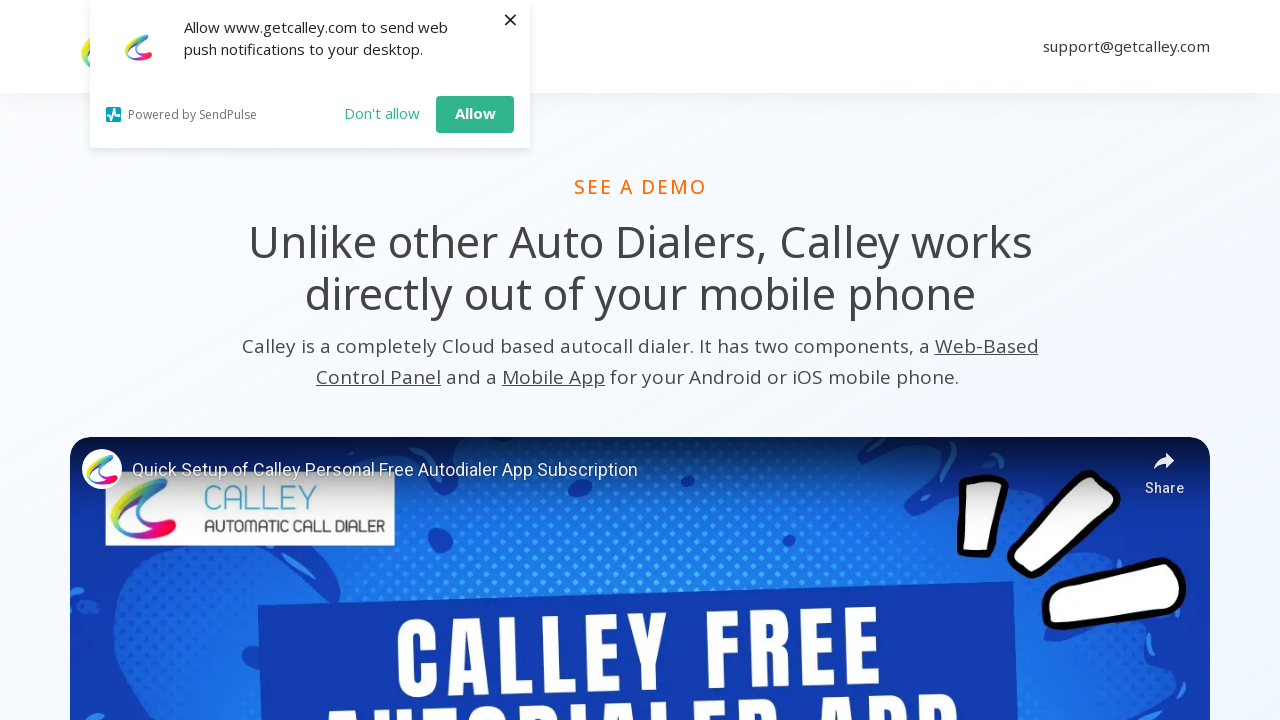

Page fully loaded at network idle state
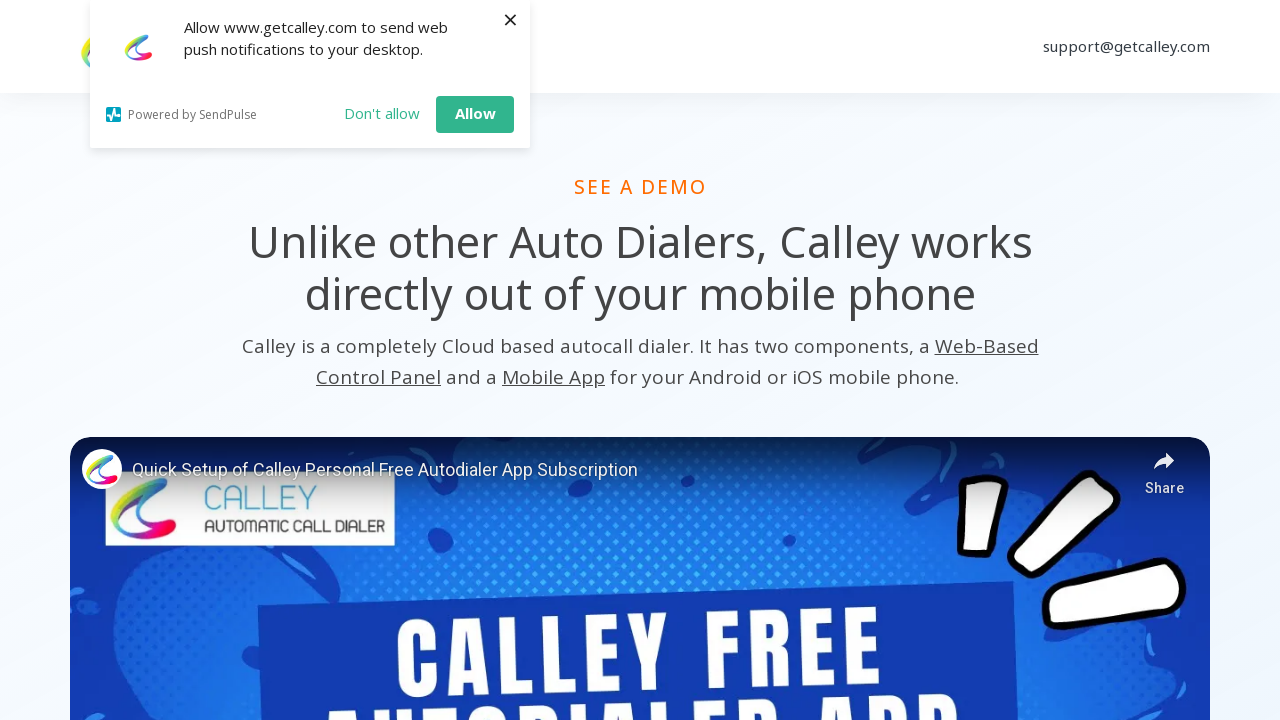

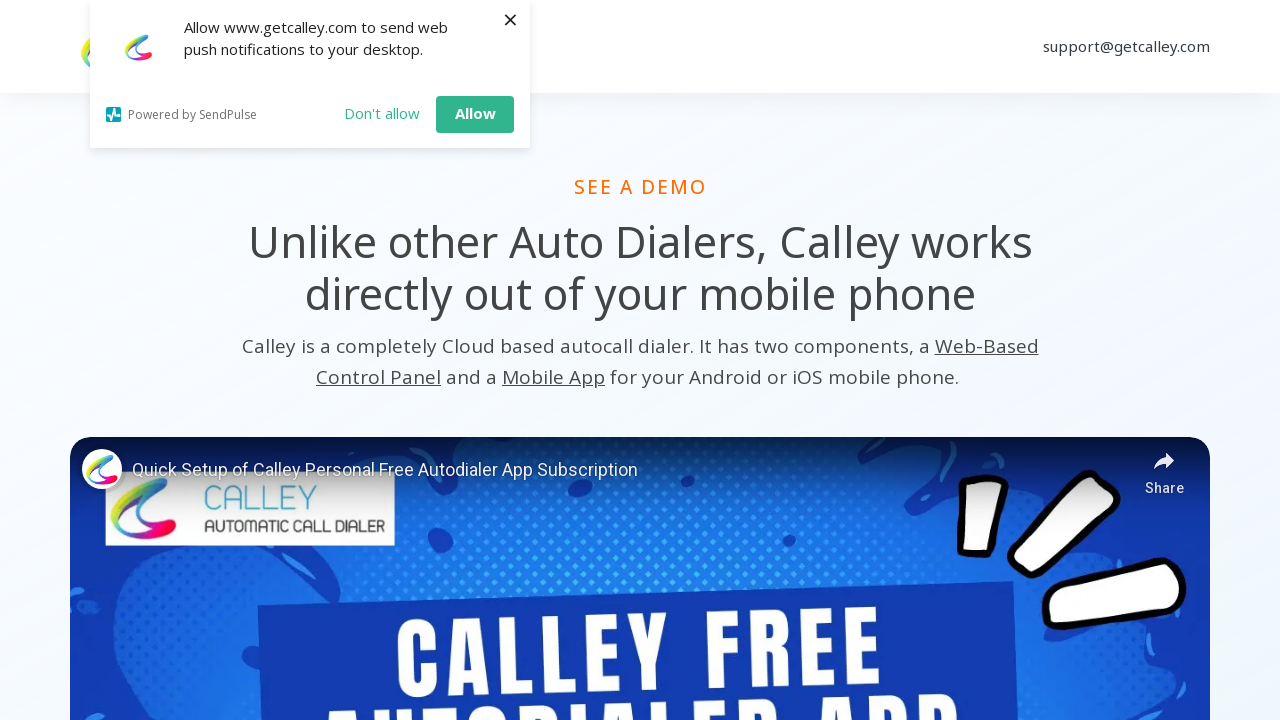